Navigates to the Punjab Kings IPL team website and verifies the page loads successfully

Starting URL: https://www.punjabkingsipl.in/

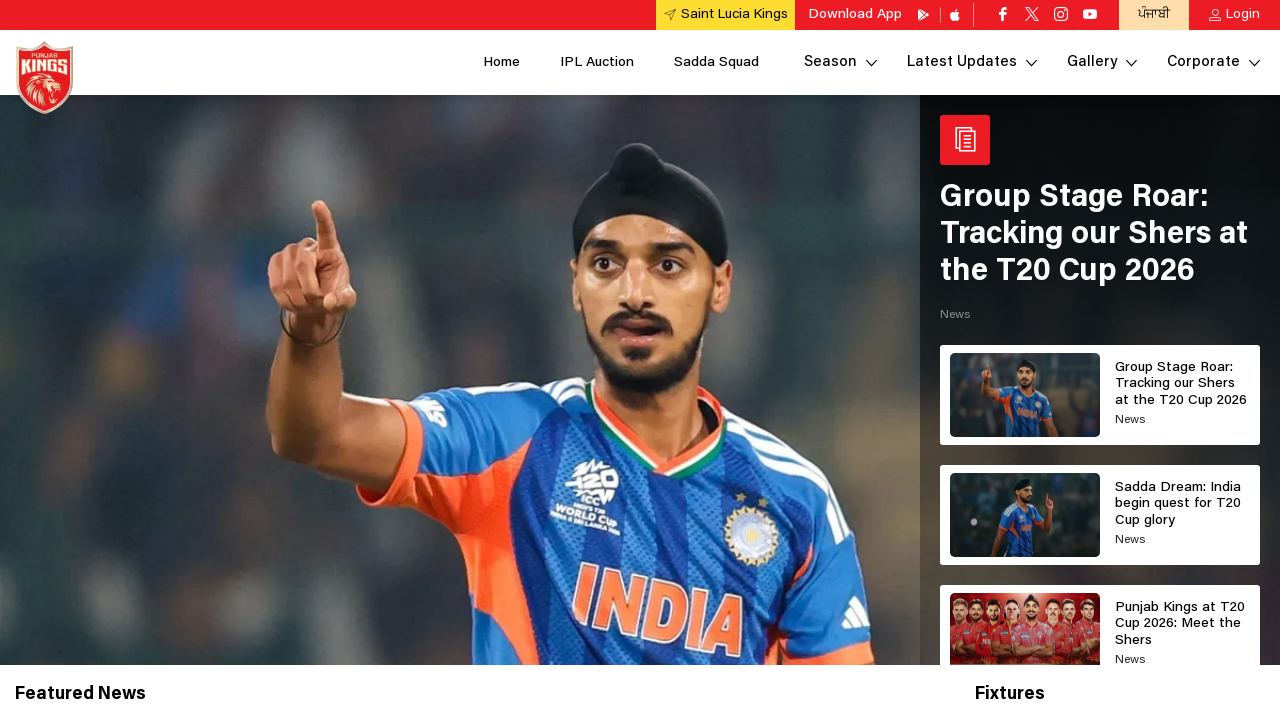

Punjab Kings IPL website loaded successfully - DOM content loaded
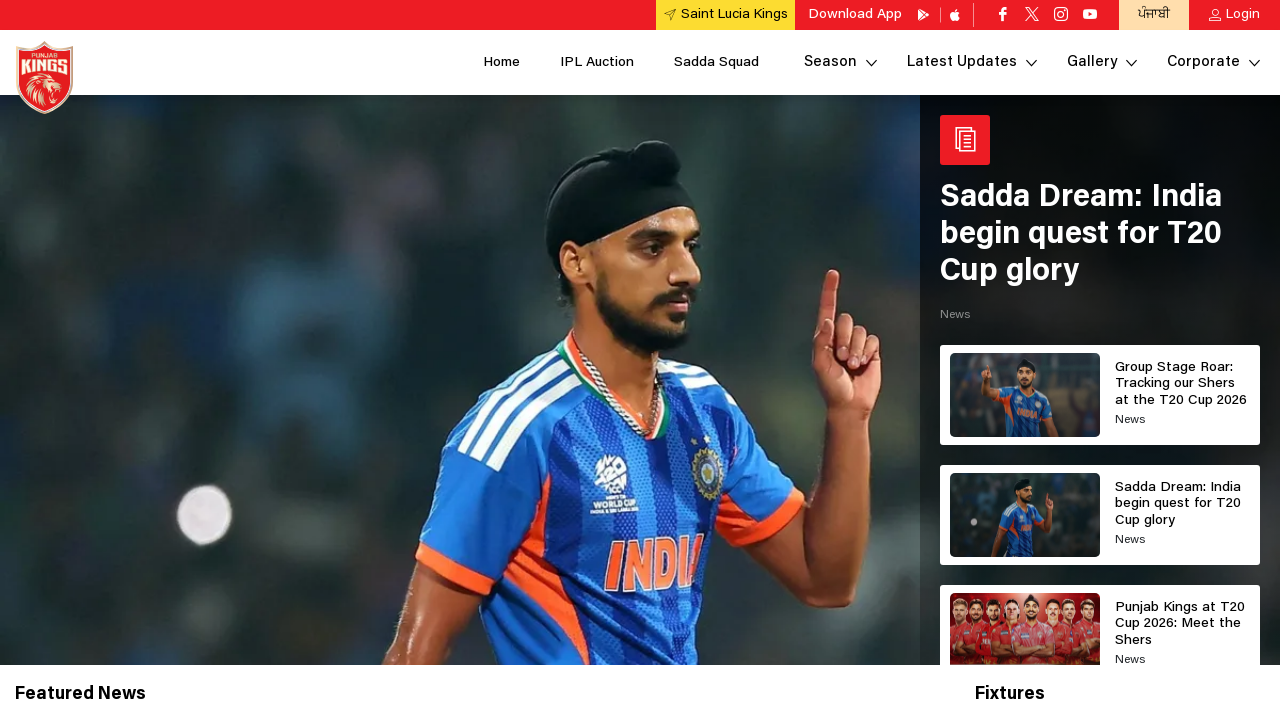

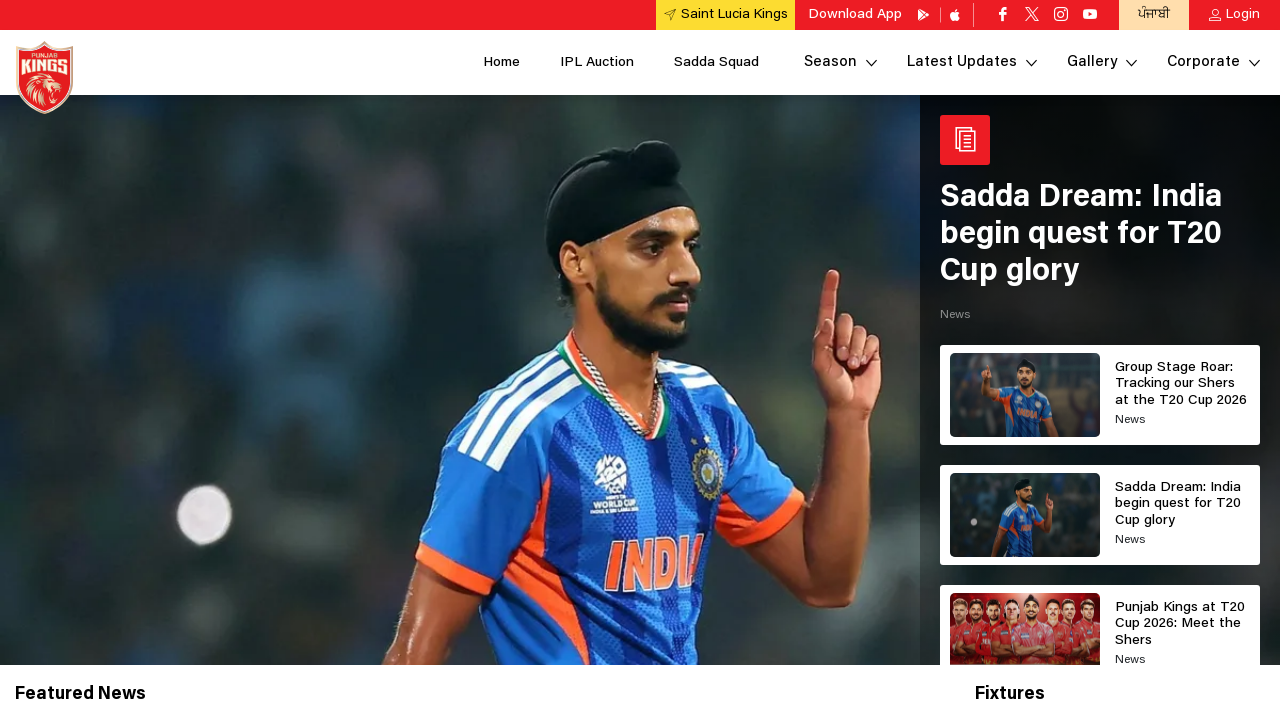